Tests web table functionality by adding a new record with user details including name, email, age, salary and department

Starting URL: https://demoqa.com/webtables

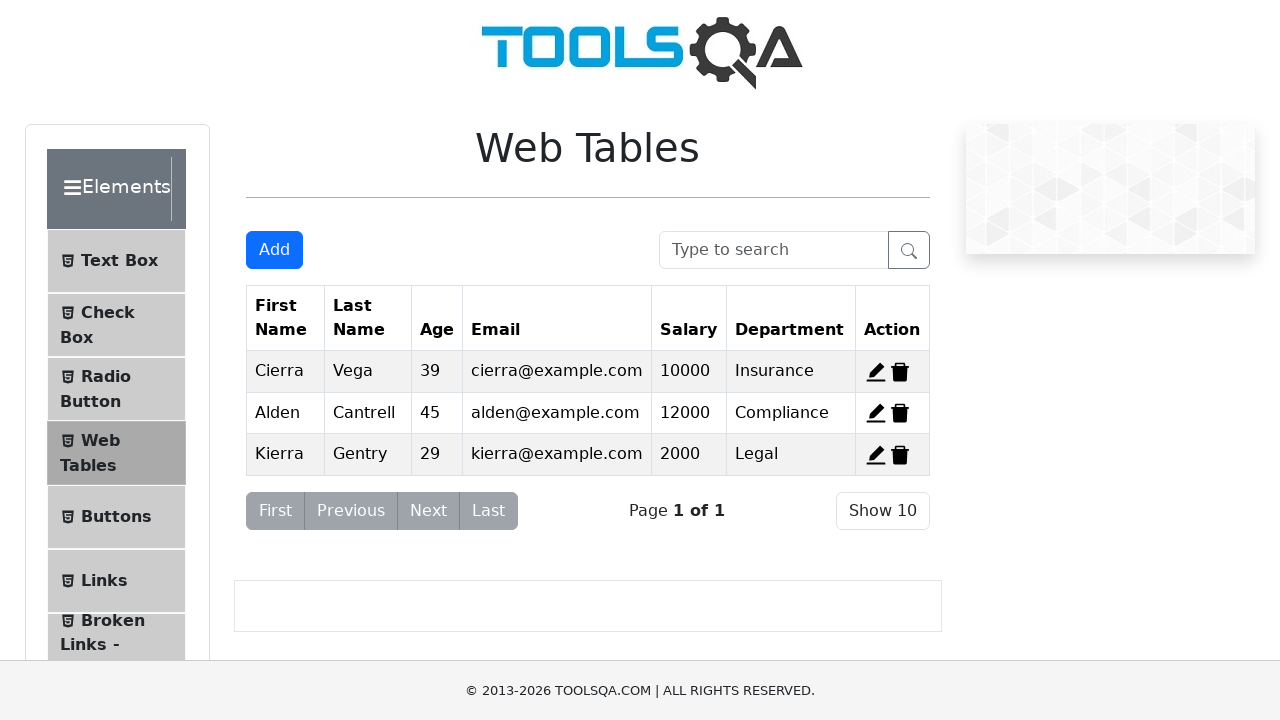

Clicked Add button to open new record form at (274, 250) on #addNewRecordButton
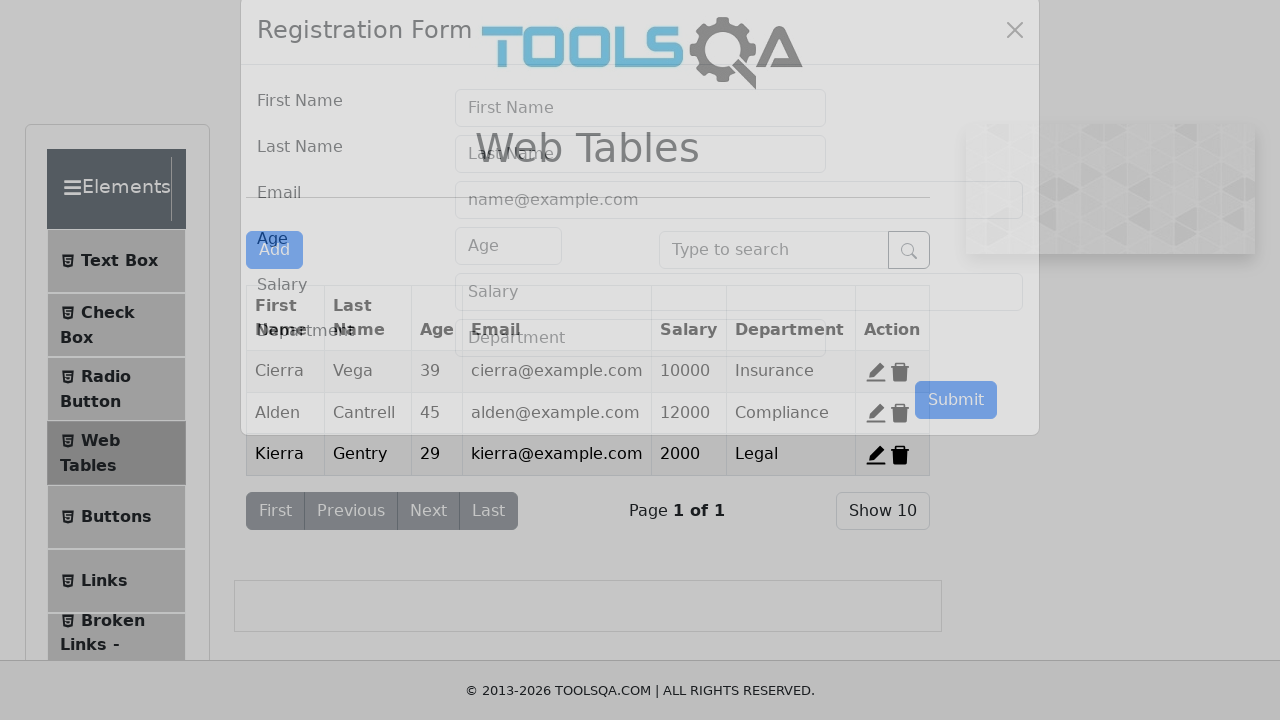

Clicked first name field at (640, 141) on #firstName
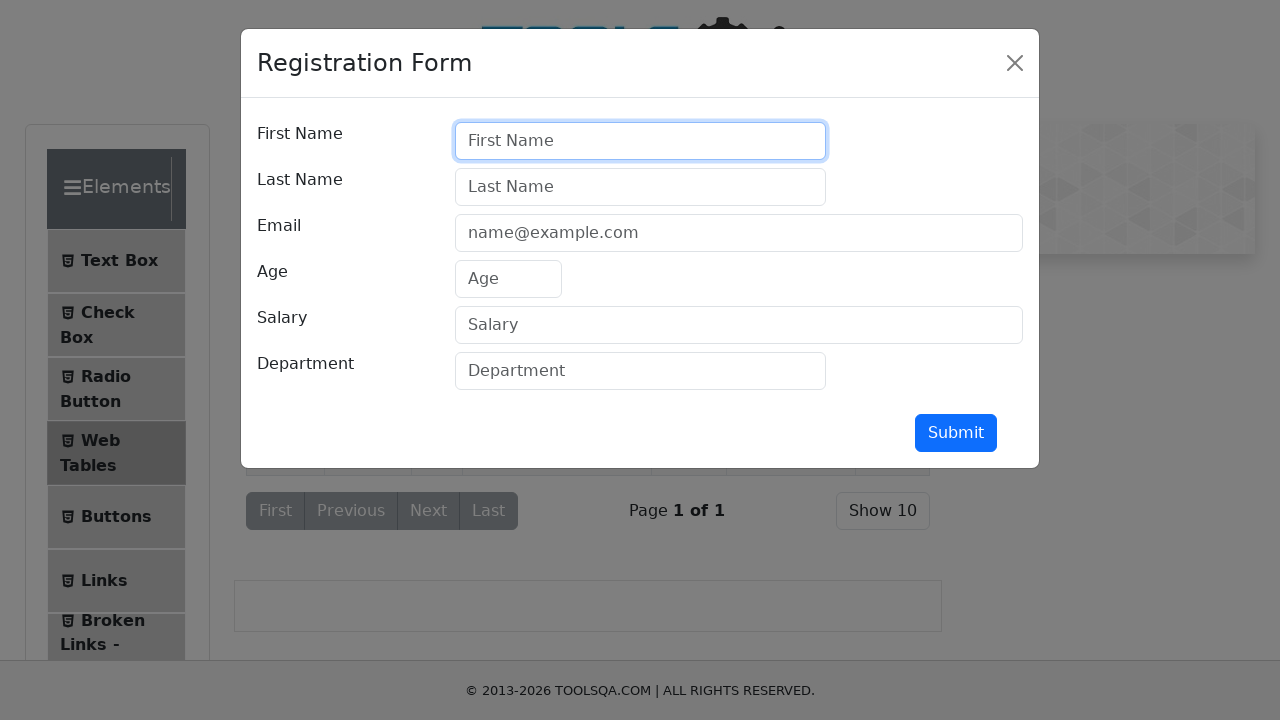

Filled first name with 'Eliz' on #firstName
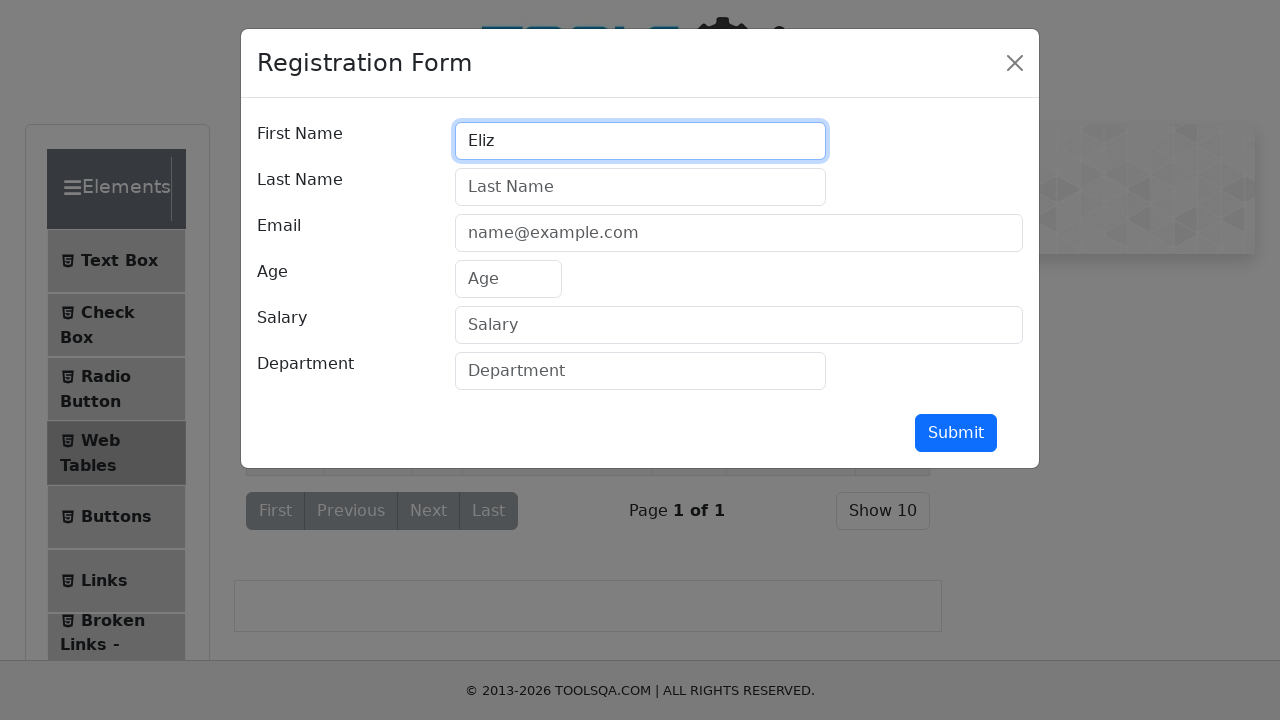

Clicked last name field at (640, 187) on #lastName
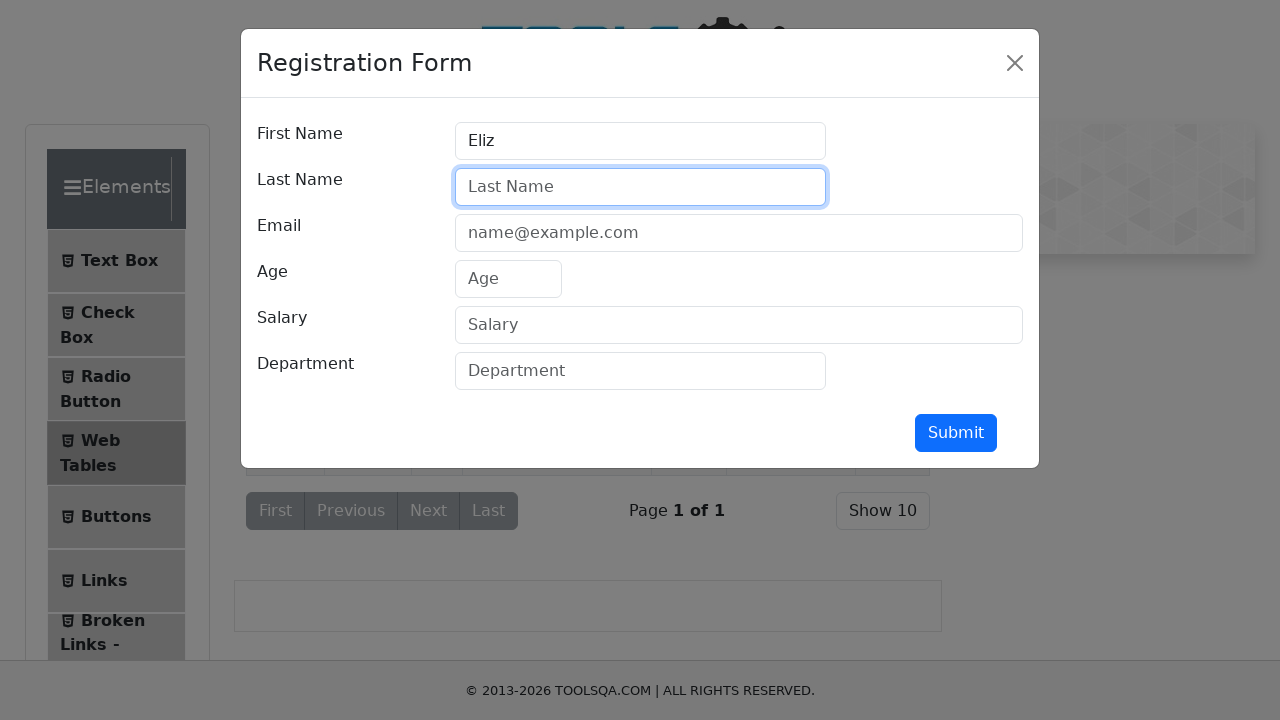

Filled last name with 'Curtnazar' on #lastName
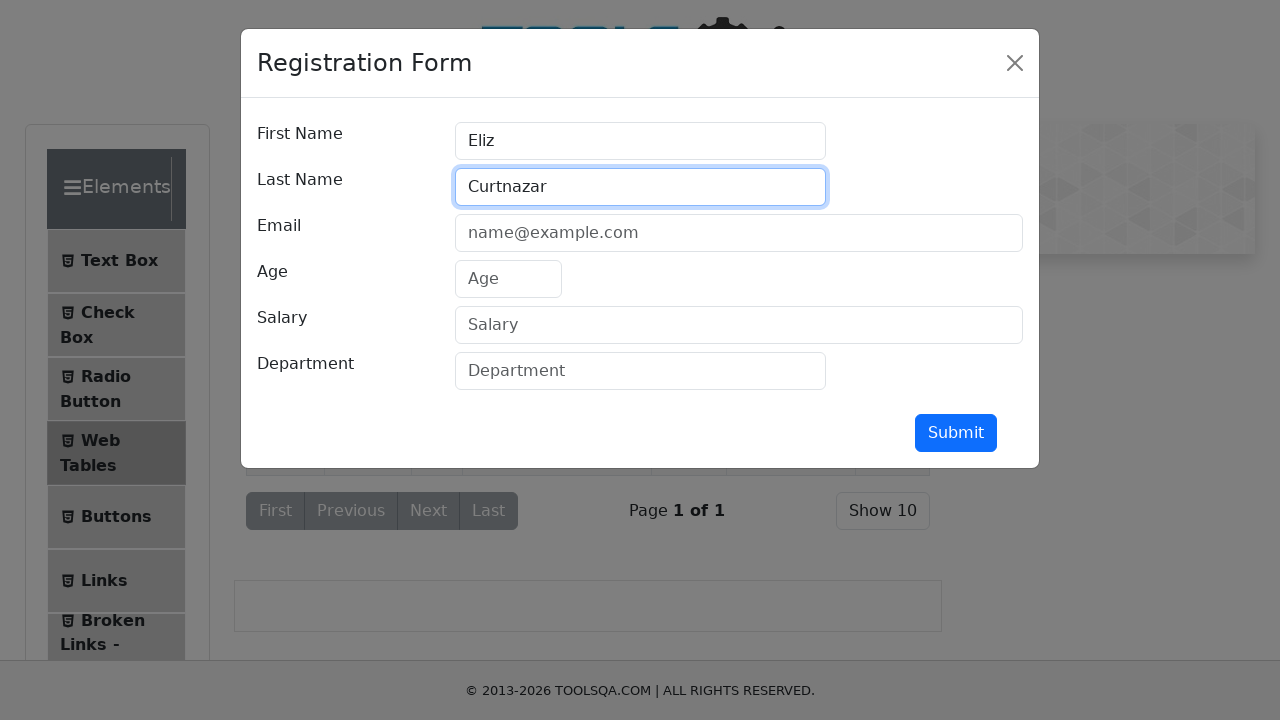

Clicked email field at (739, 233) on #userEmail
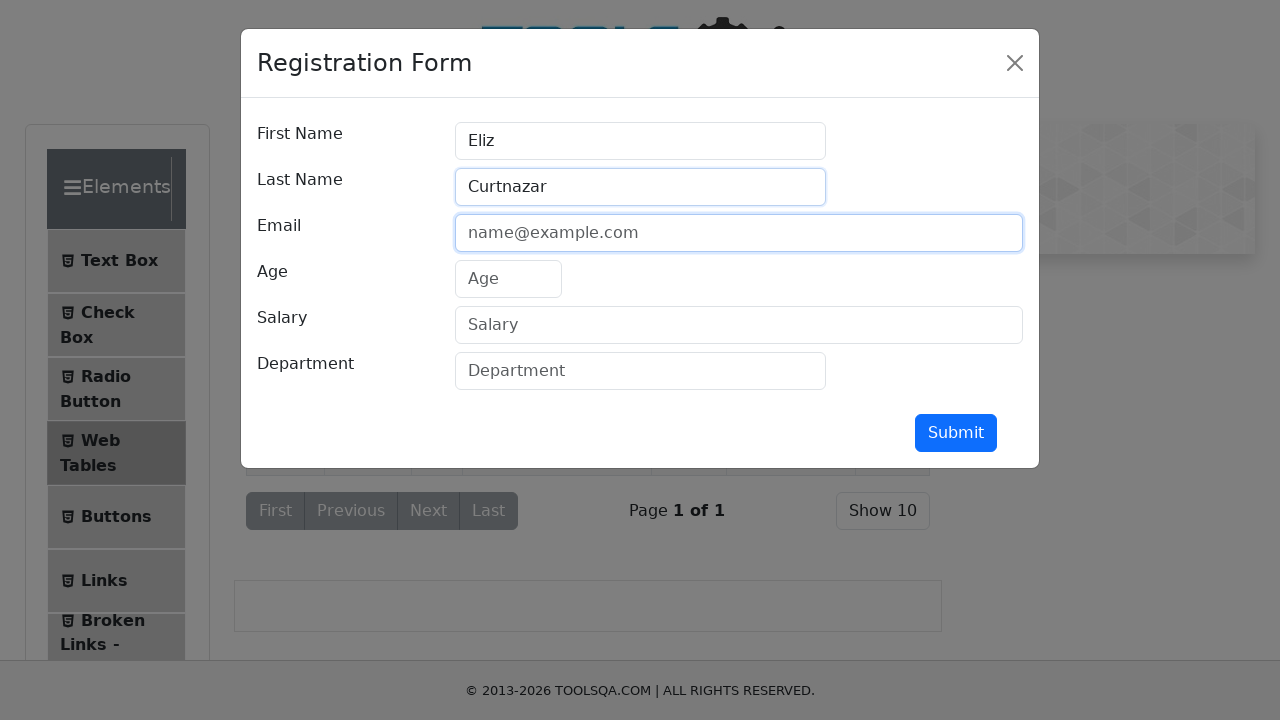

Filled email with 'eliz_rts_91@hotmail.com' on #userEmail
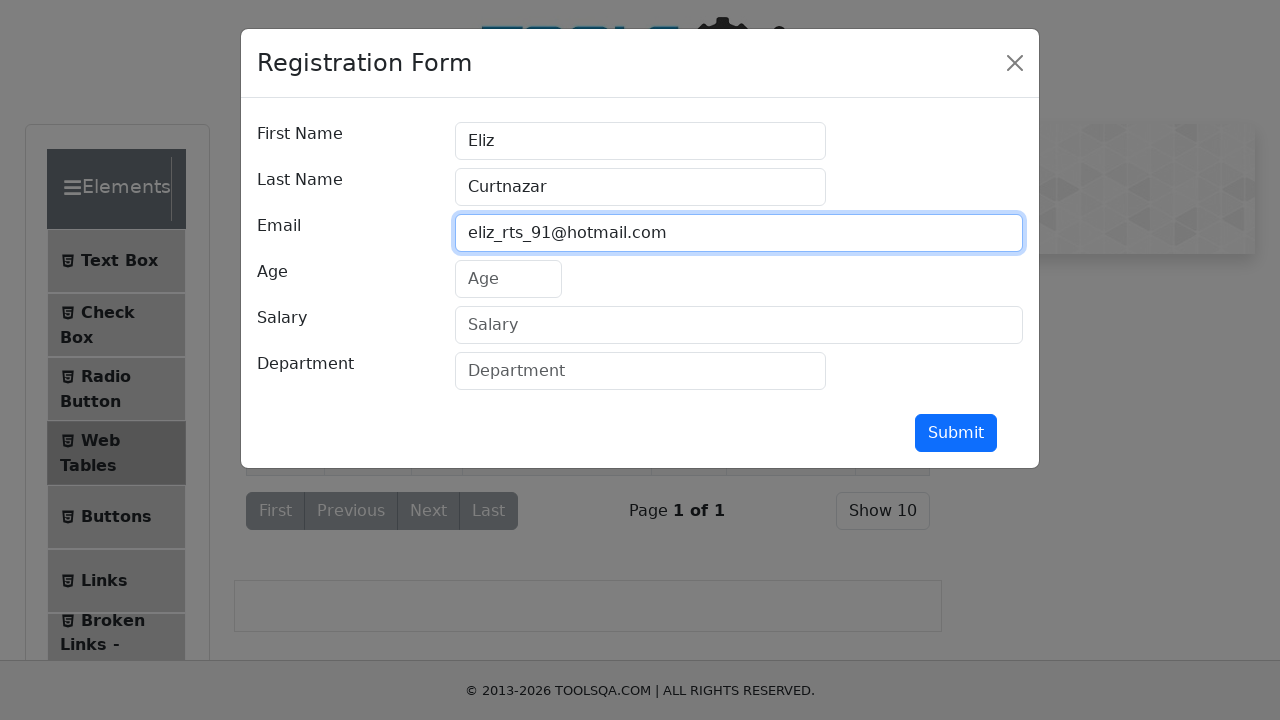

Clicked age field at (508, 279) on #age
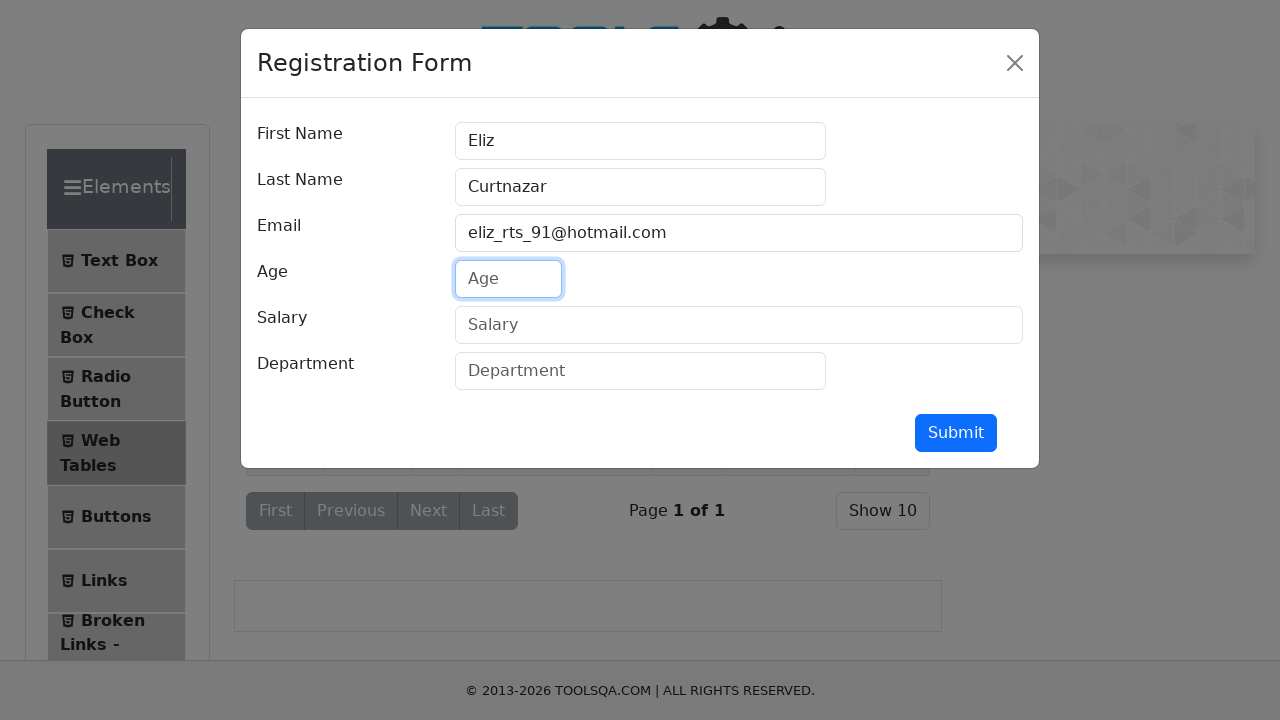

Filled age with '31' on #age
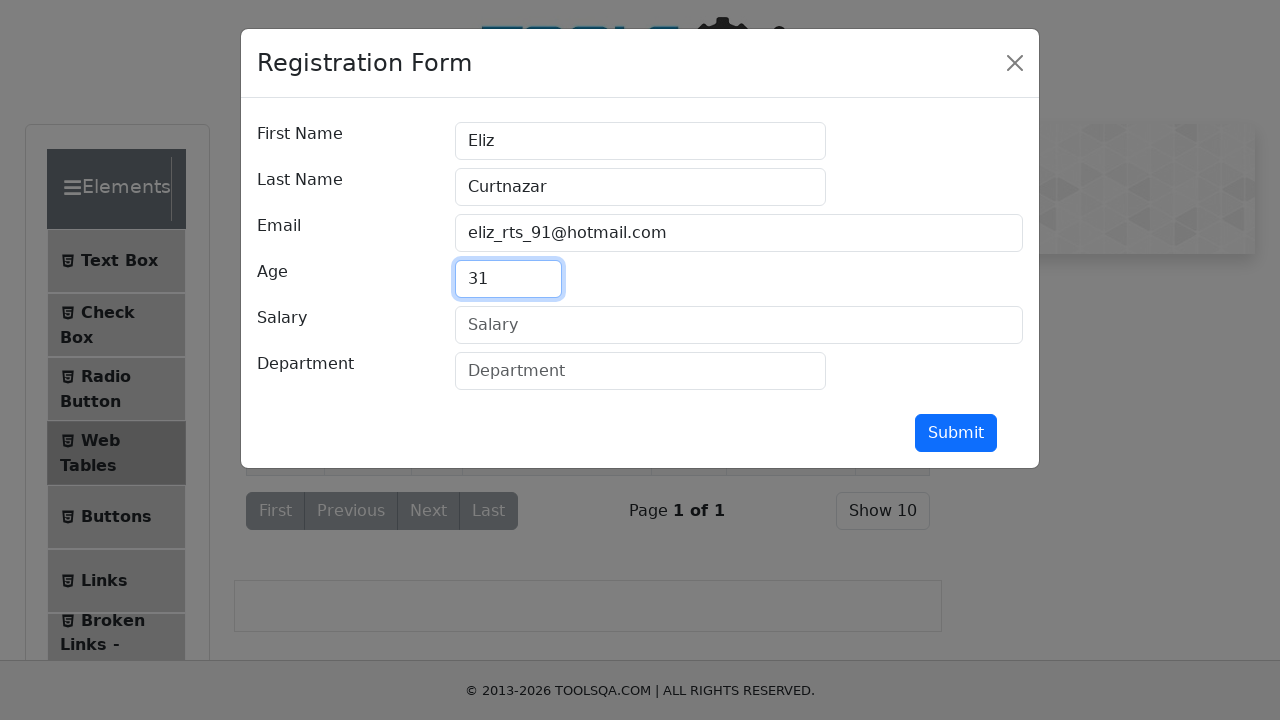

Clicked salary field at (739, 325) on #salary
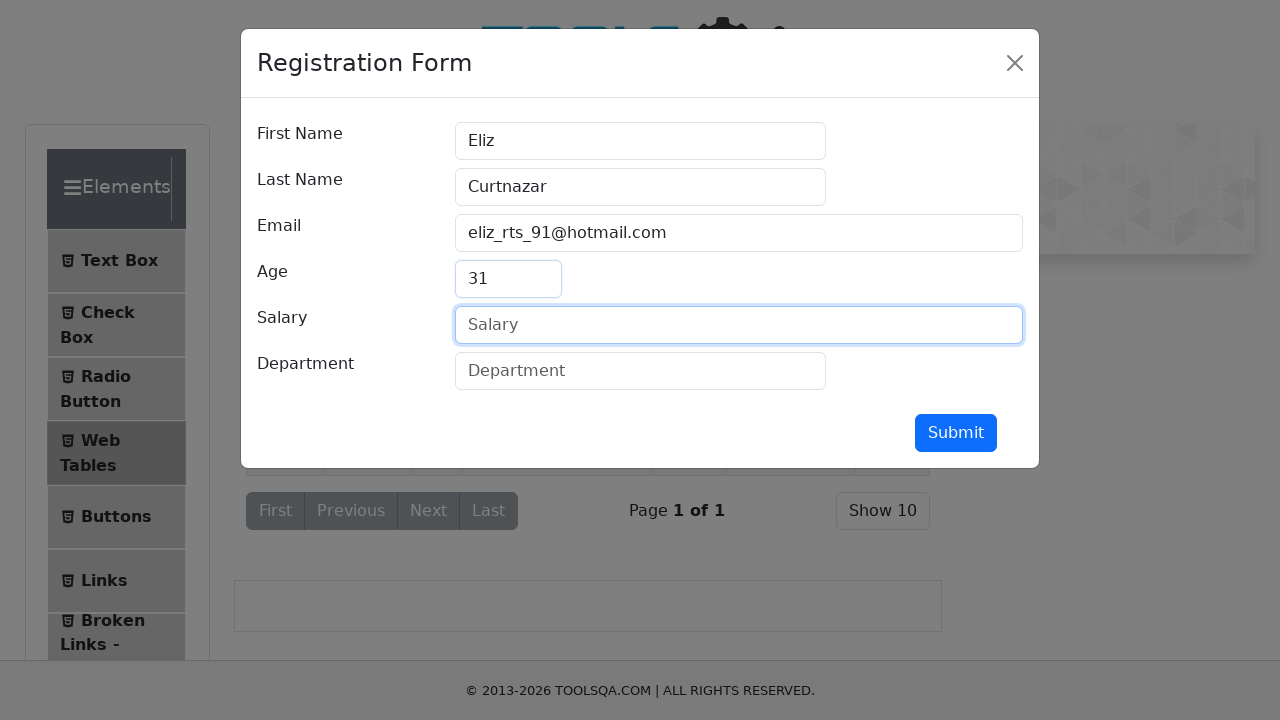

Filled salary with '1800' on #salary
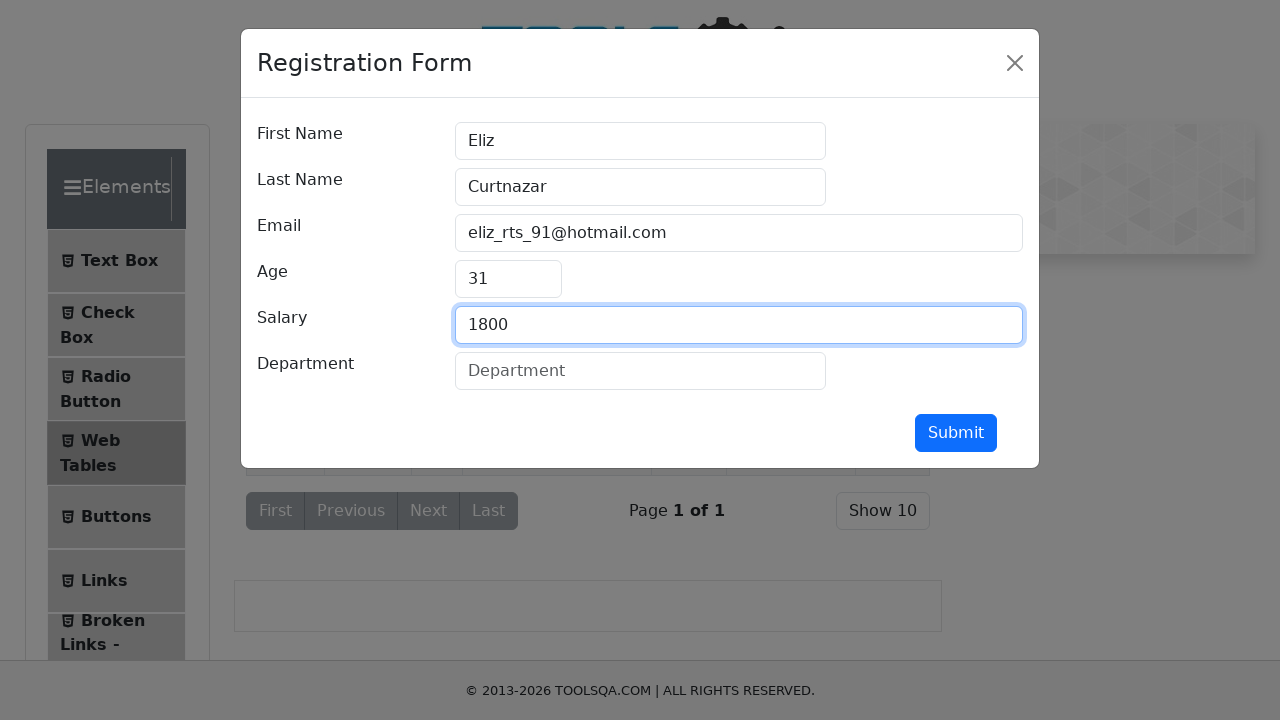

Clicked department field at (640, 371) on #department
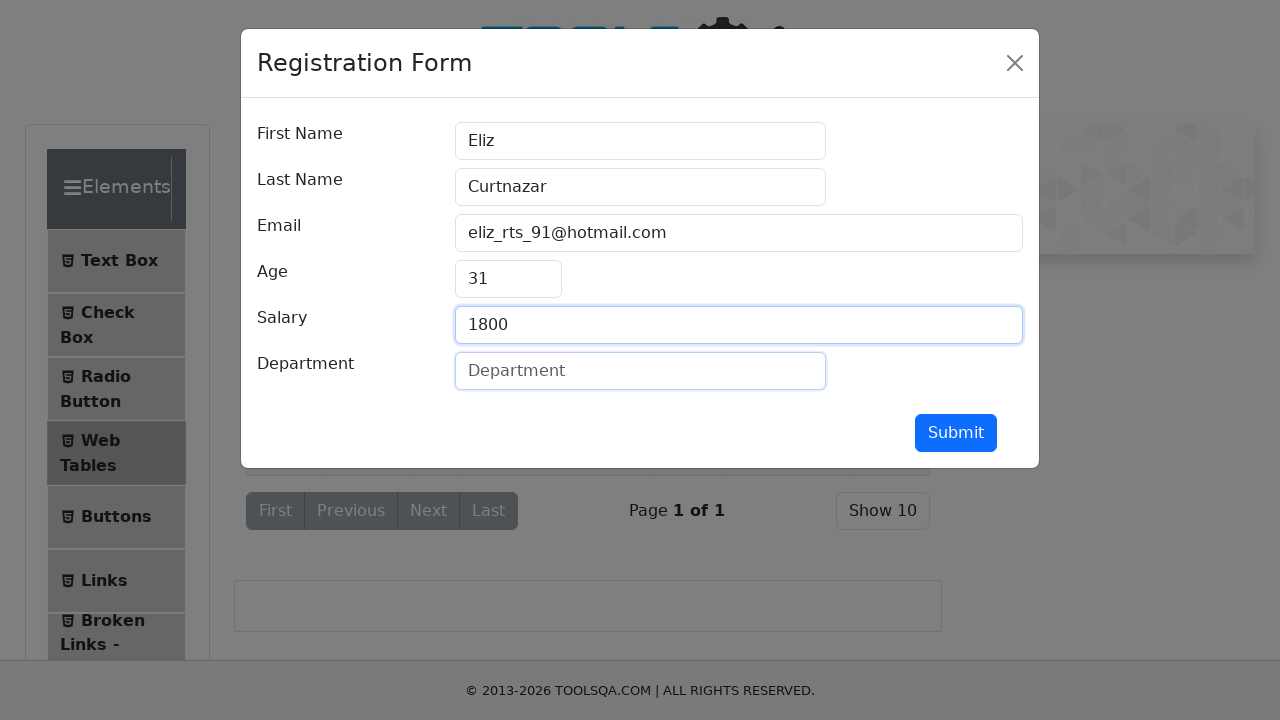

Filled department with 'Marketing' on #department
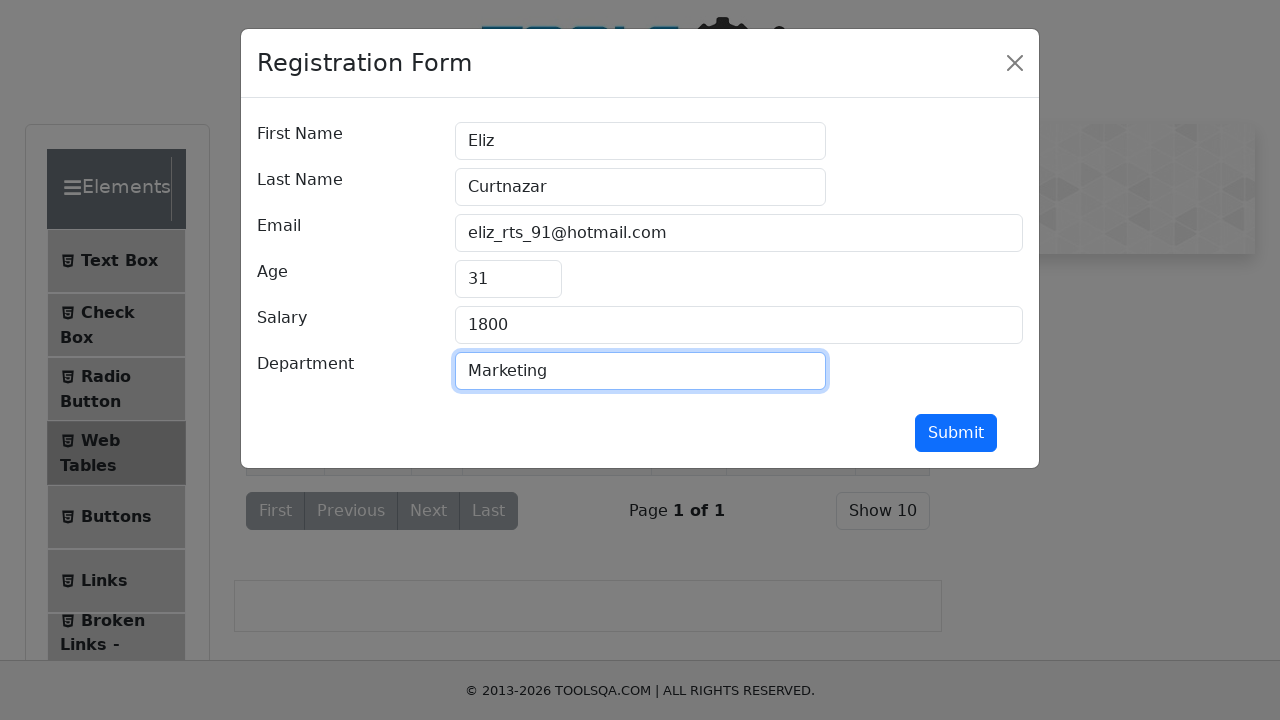

Clicked submit button to add new record at (956, 433) on #submit
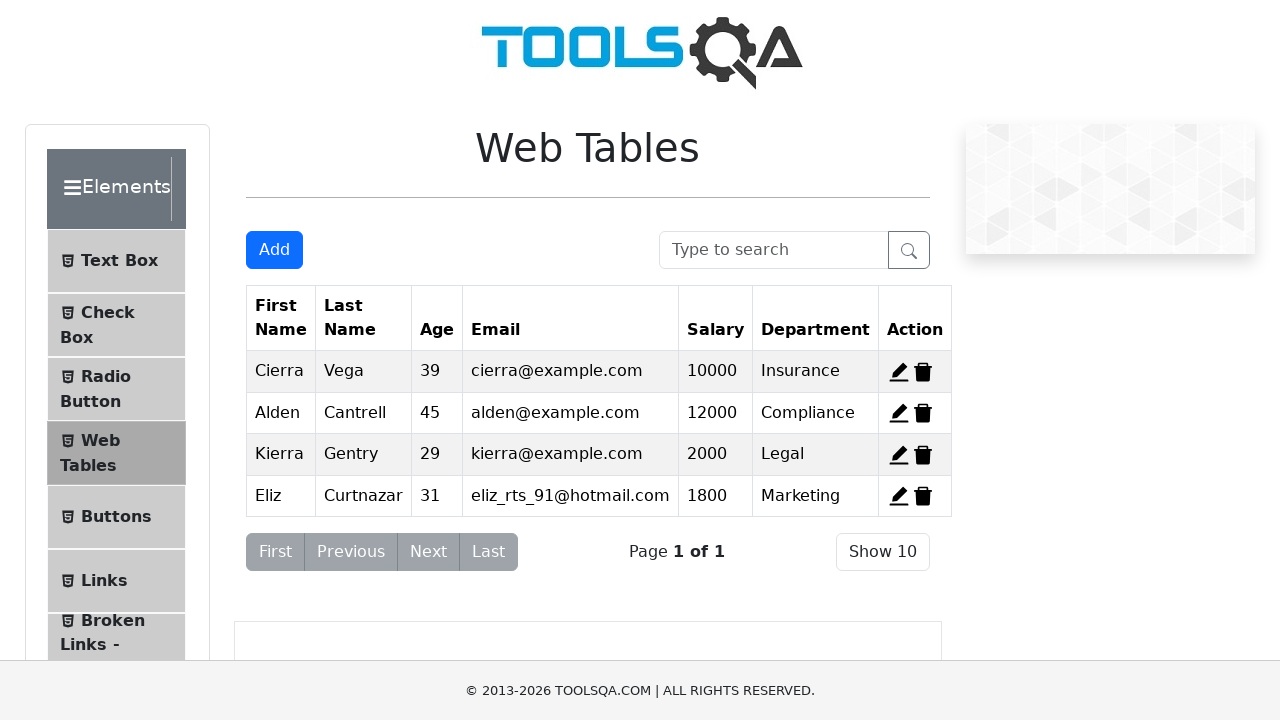

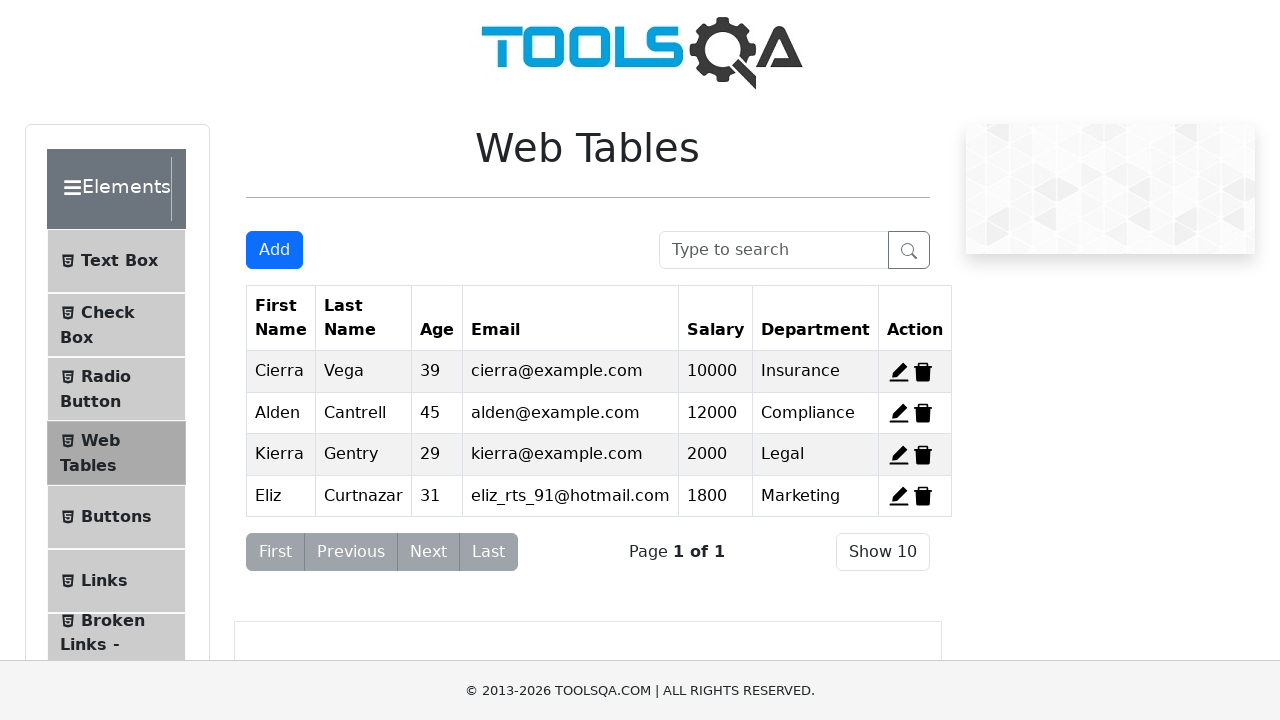